Tests the Contact Us form by navigating to the contact page, filling in name, email, subject, and message fields, and submitting the form to verify success message appears.

Starting URL: https://automationexercise.com/

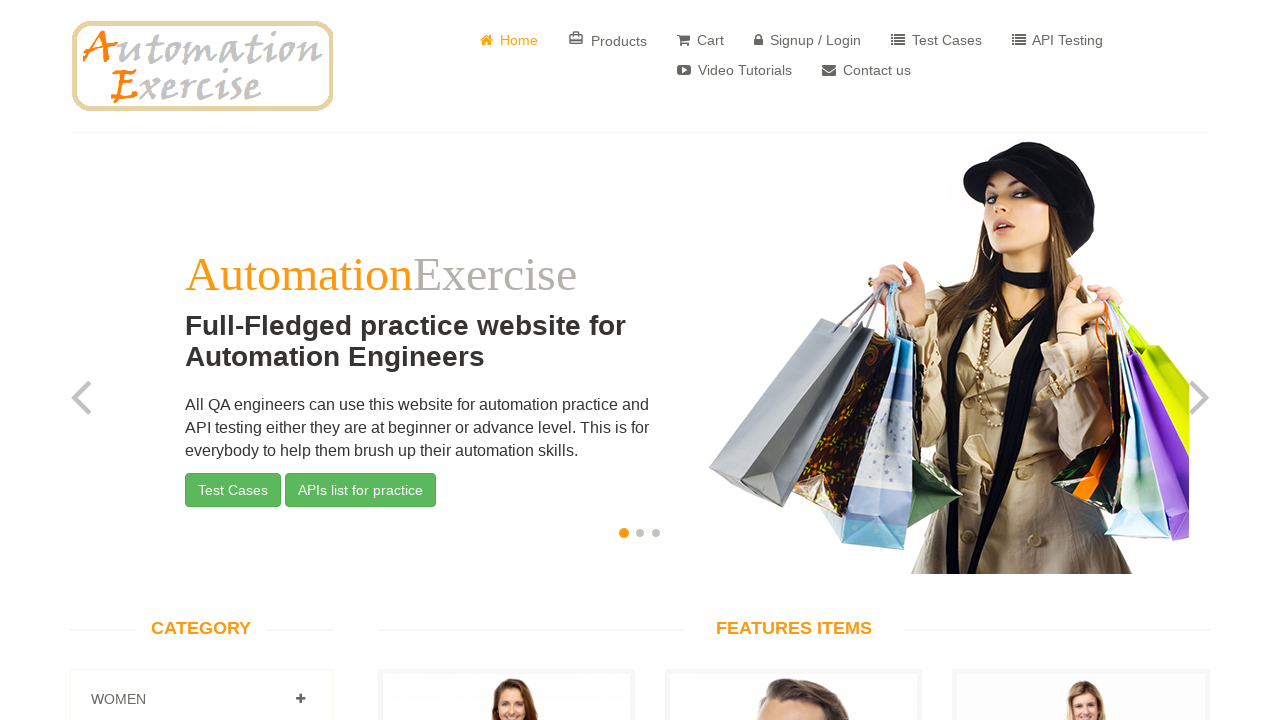

Verified home page is visible with product link
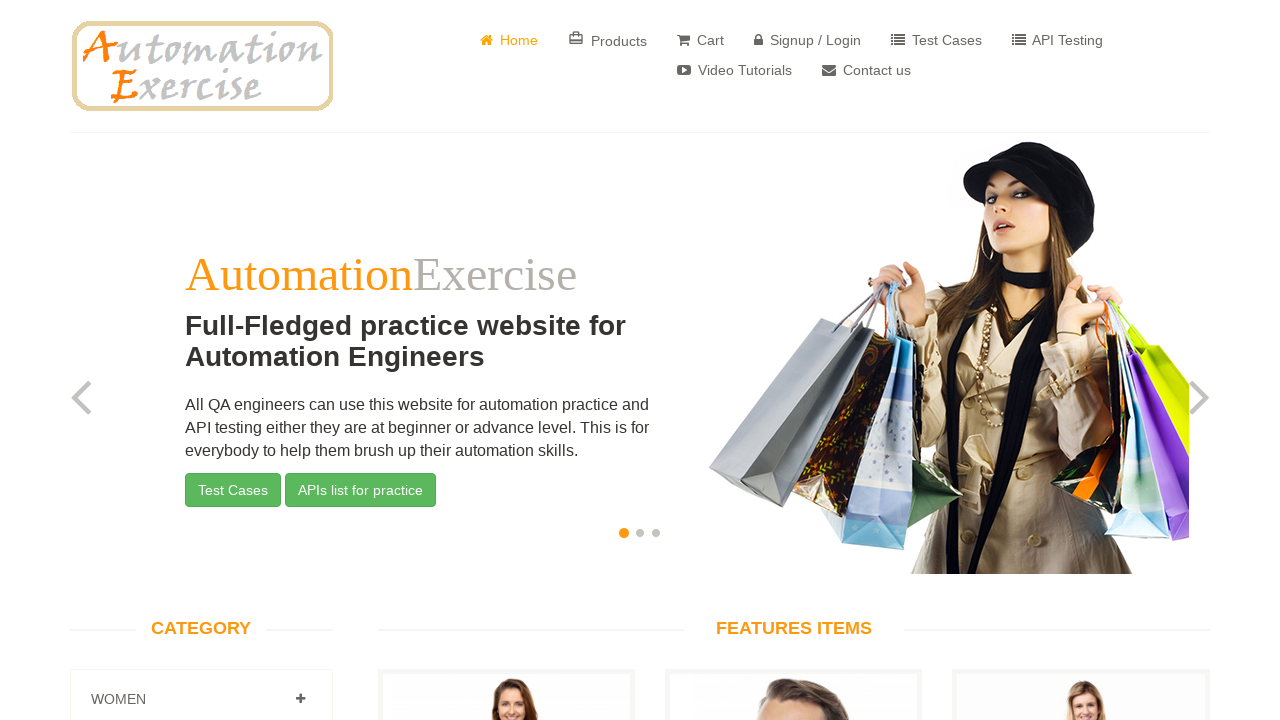

Clicked 'Contact Us' button to navigate to contact page at (866, 70) on a[href='/contact_us']
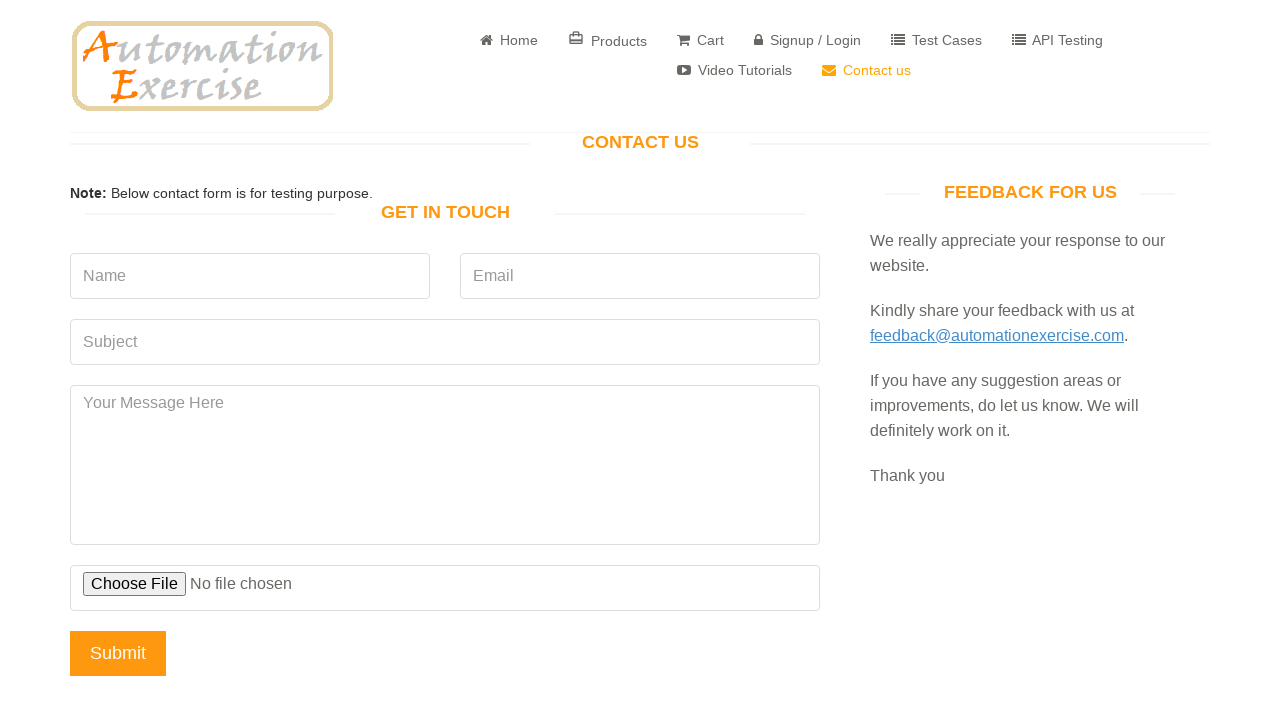

Verified 'Get In Touch' header is visible on contact page
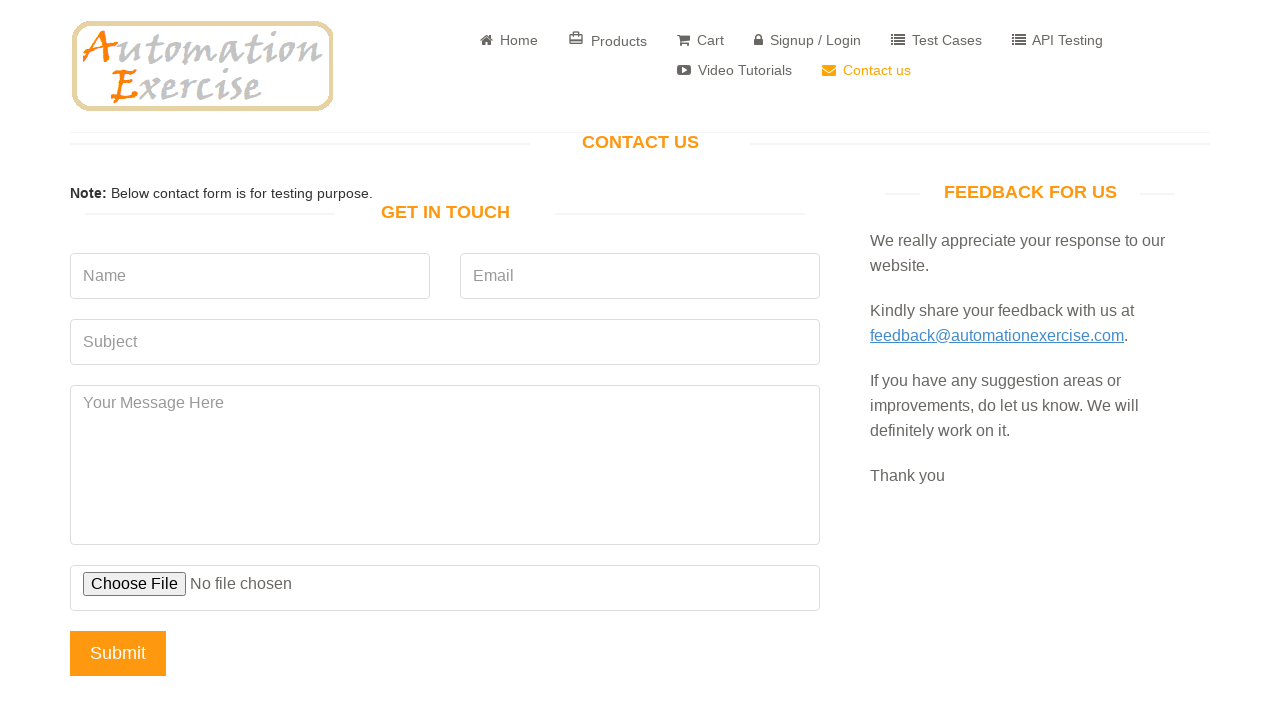

Filled name field with 'Marcus Johnson' on input[placeholder='Name']
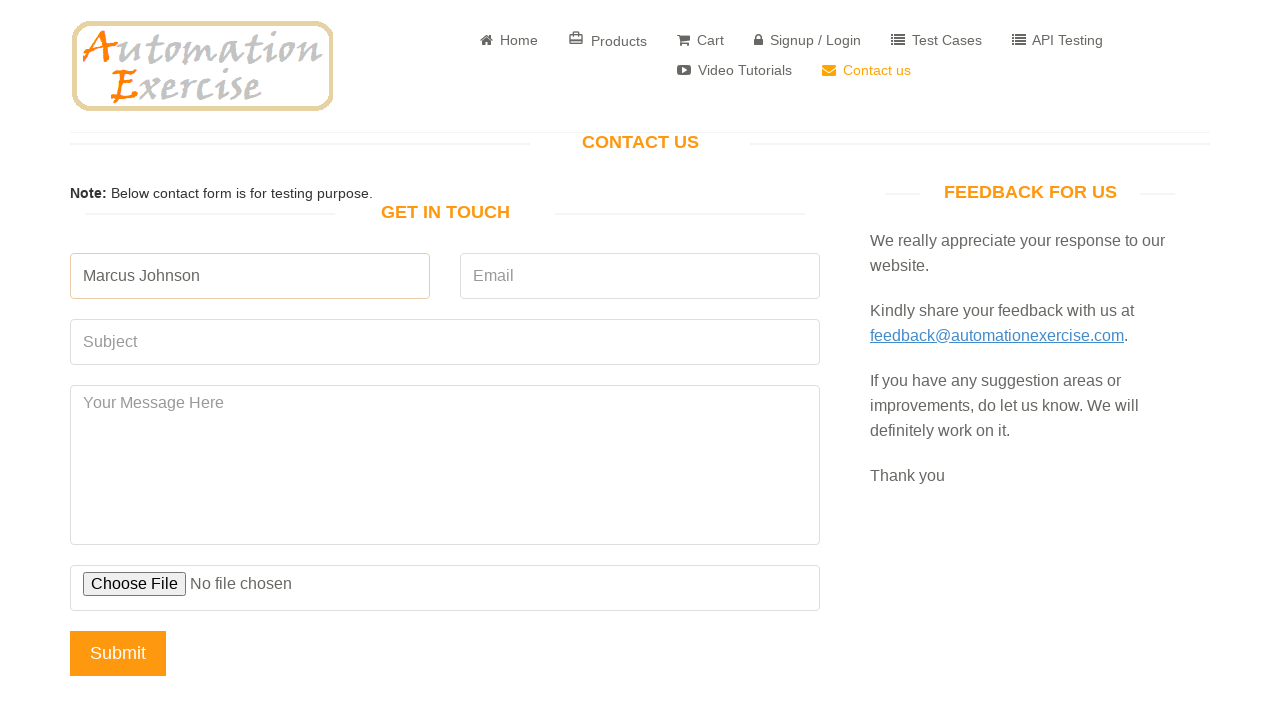

Filled email field with 'marcus.johnson@testmail.com' on input[placeholder='Email']
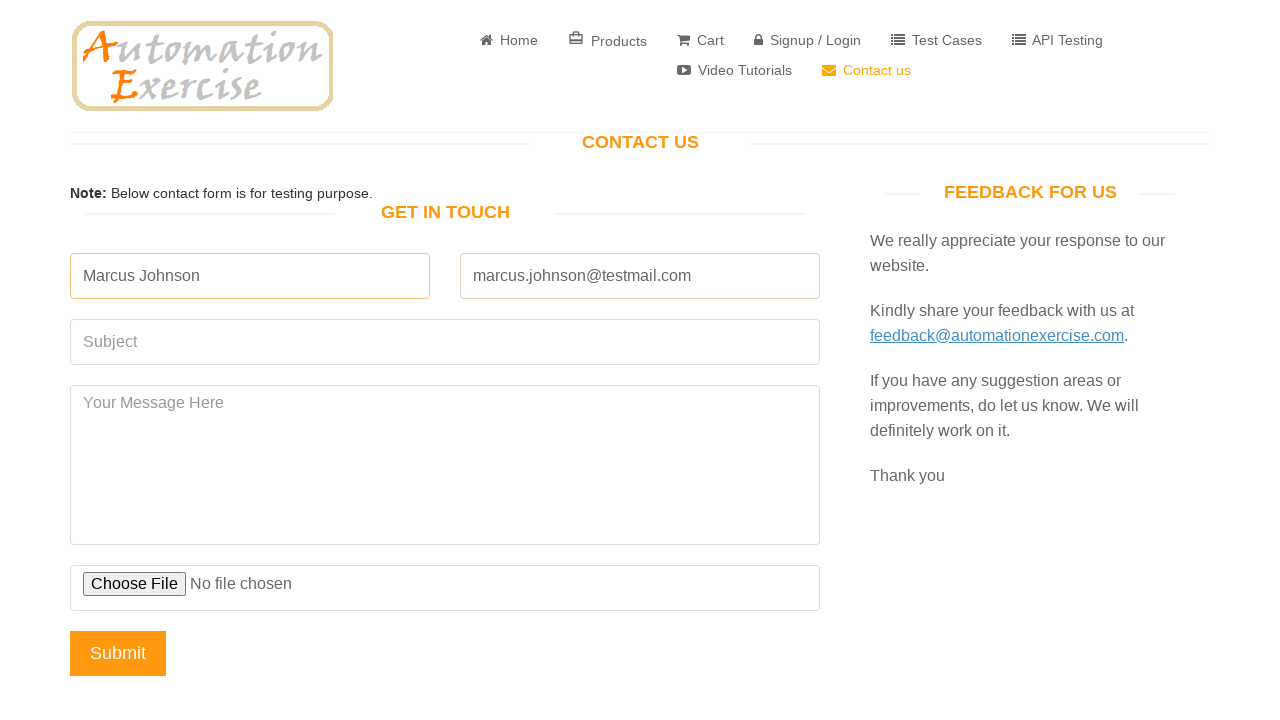

Filled subject field with 'Product Inquiry' on input[placeholder='Subject']
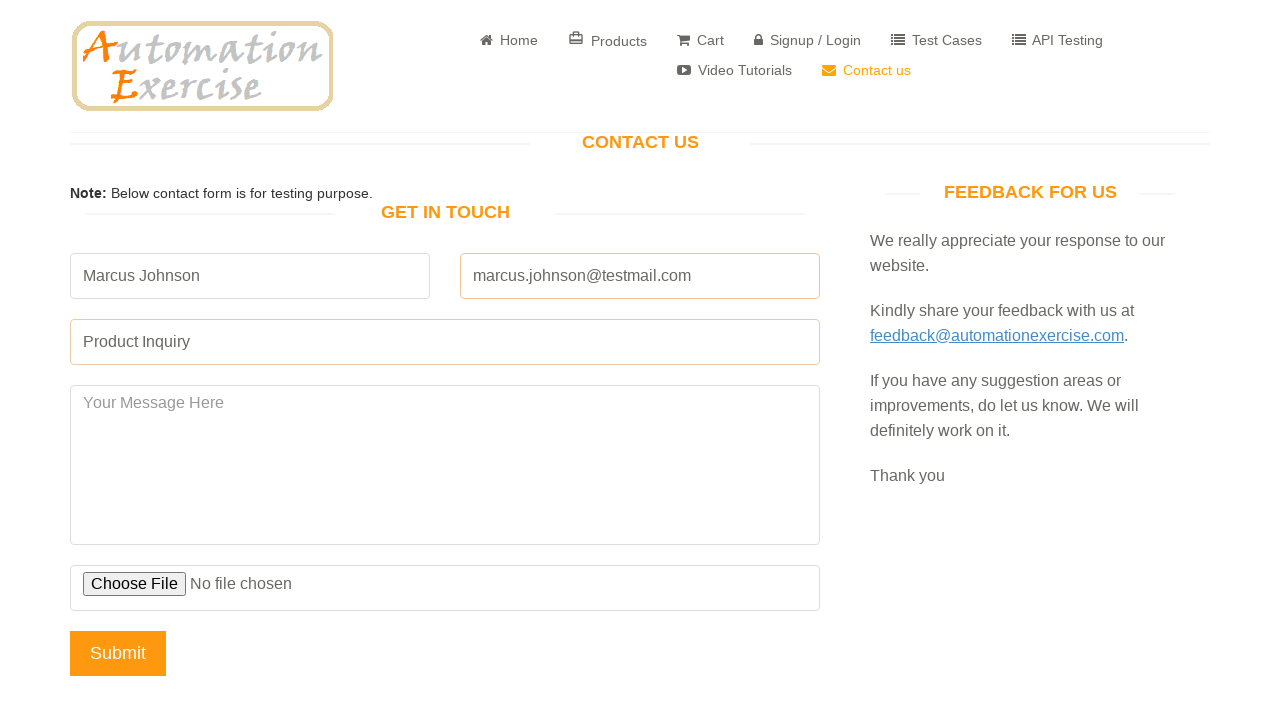

Filled message field with product inquiry text on #message
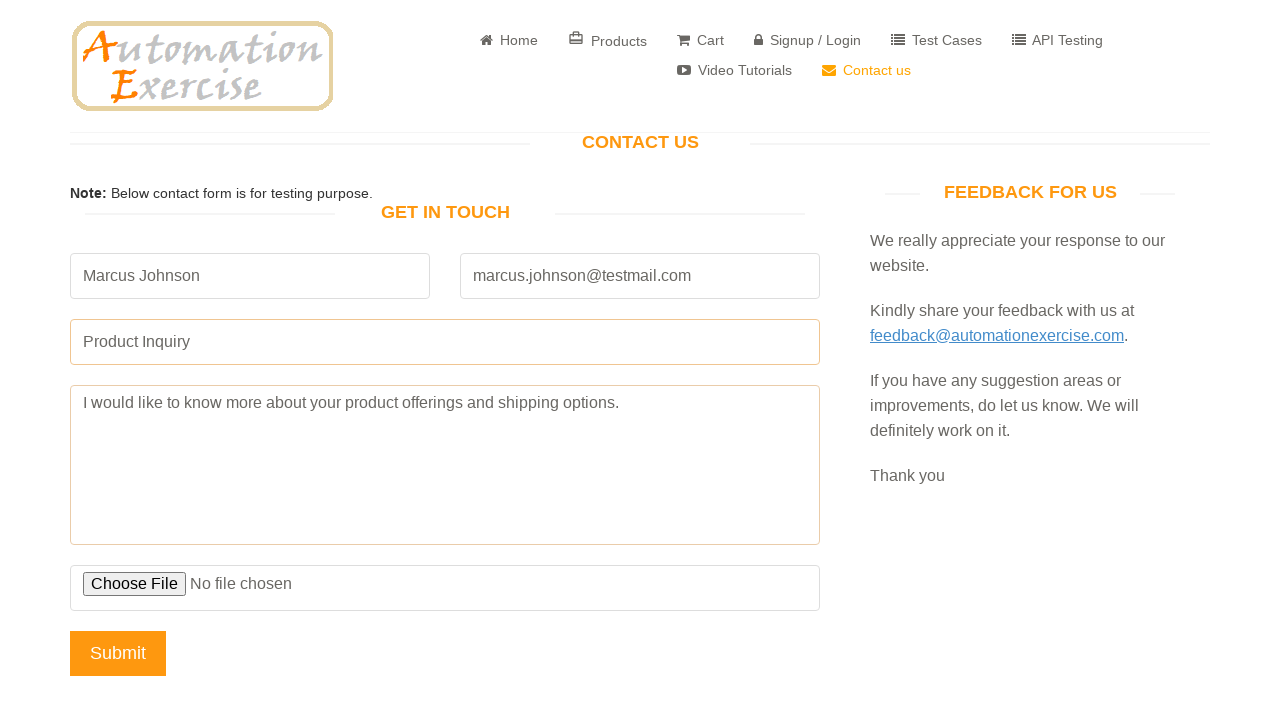

Clicked submit button and accepted confirmation dialog at (118, 653) on input[name='submit']
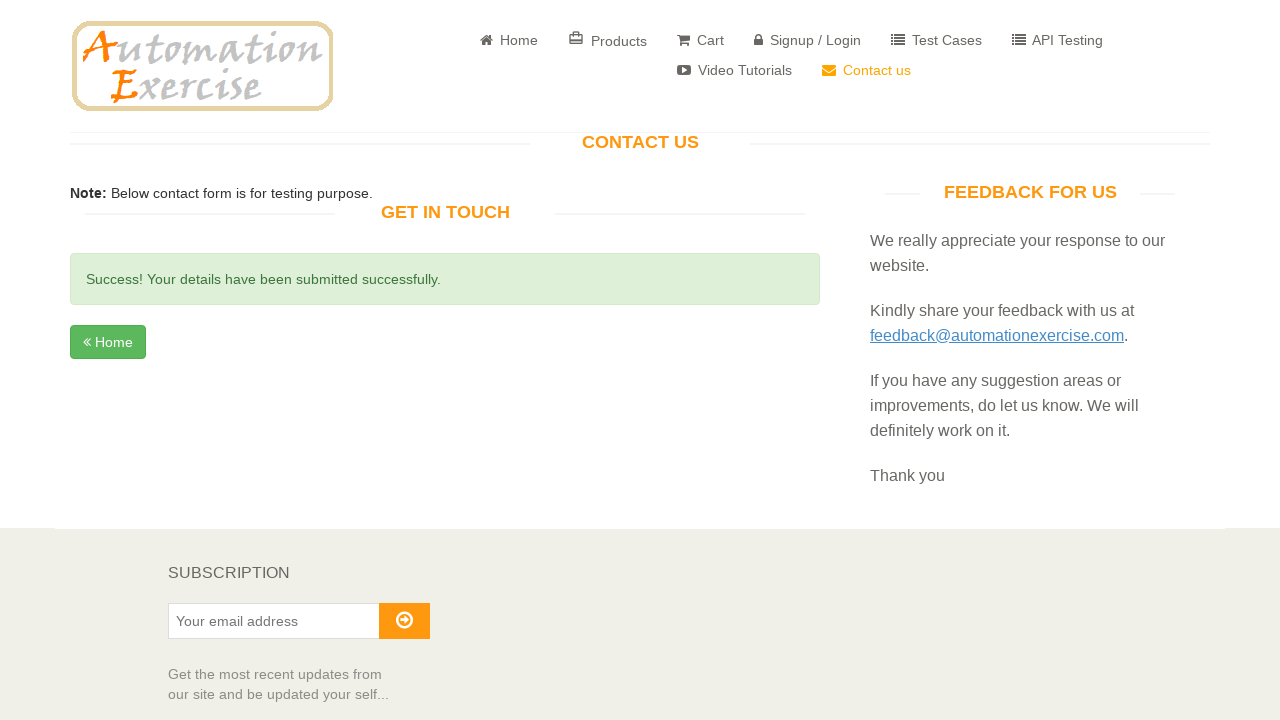

Verified success message appeared after form submission
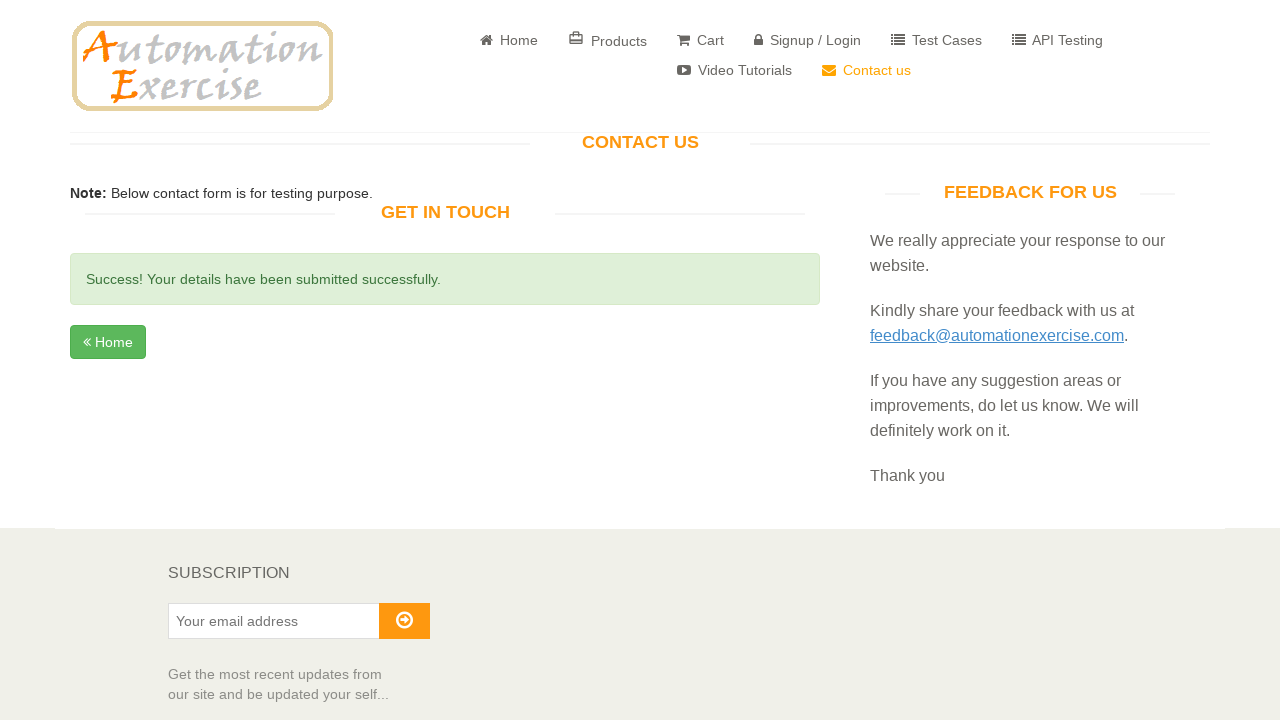

Clicked Home button to return to home page at (87, 342) on a.btn.btn-success span
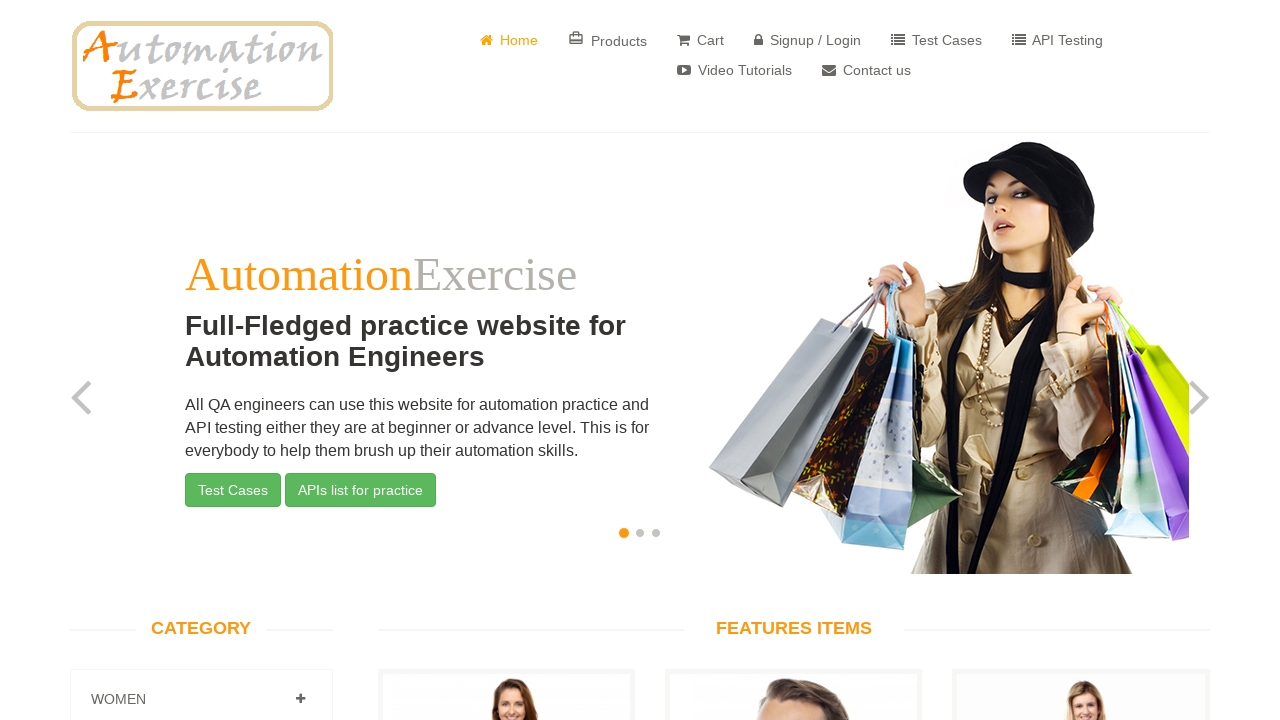

Verified successfully returned to home page
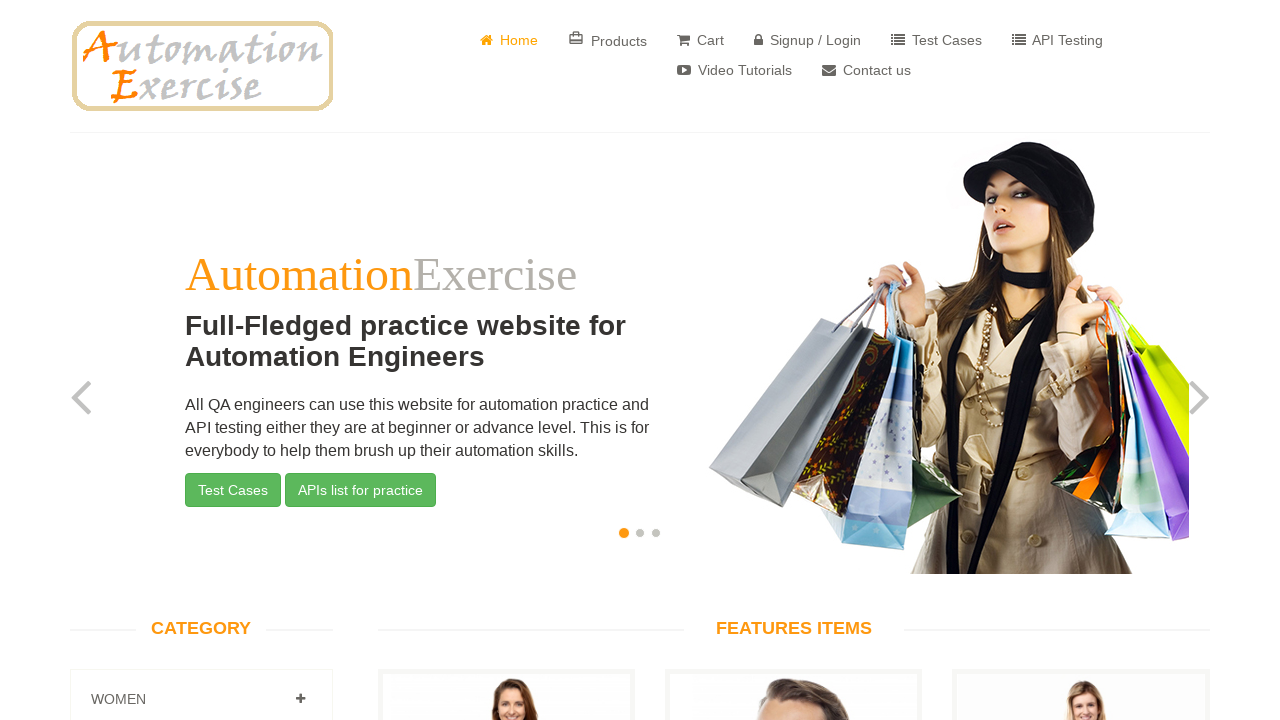

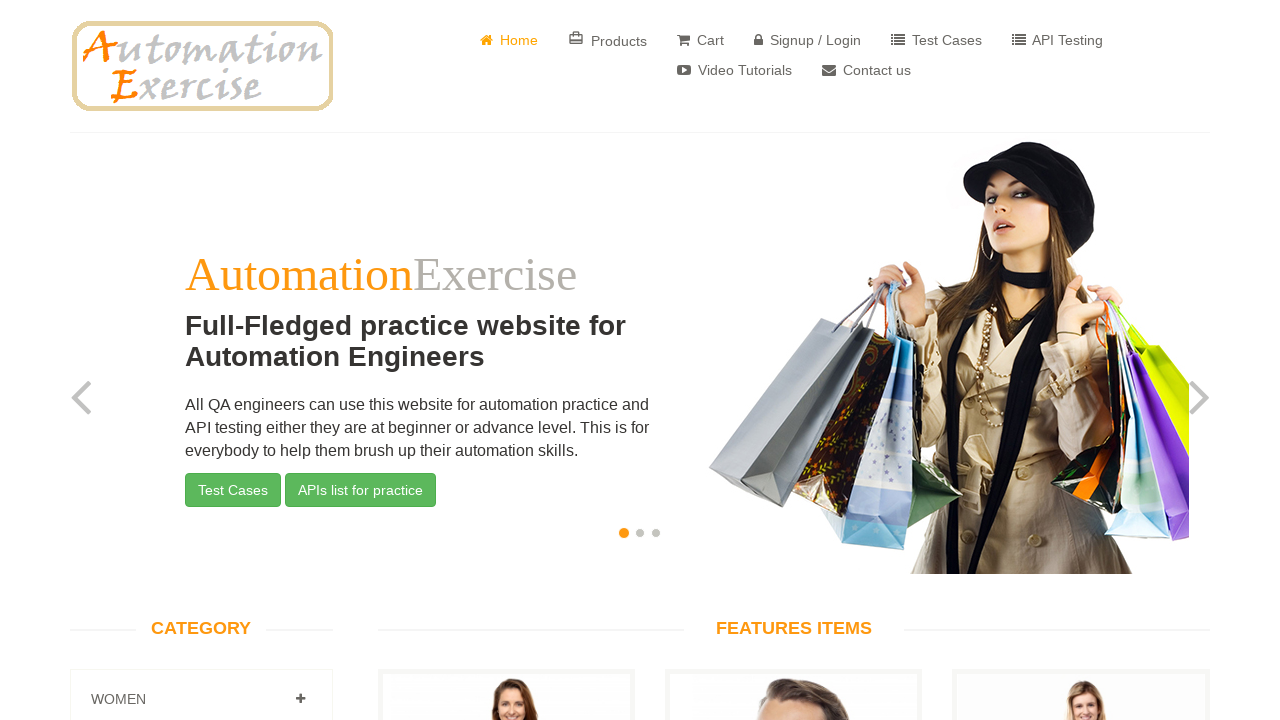